Navigates to Flipkart homepage and maximizes the browser window

Starting URL: https://www.flipkart.com/

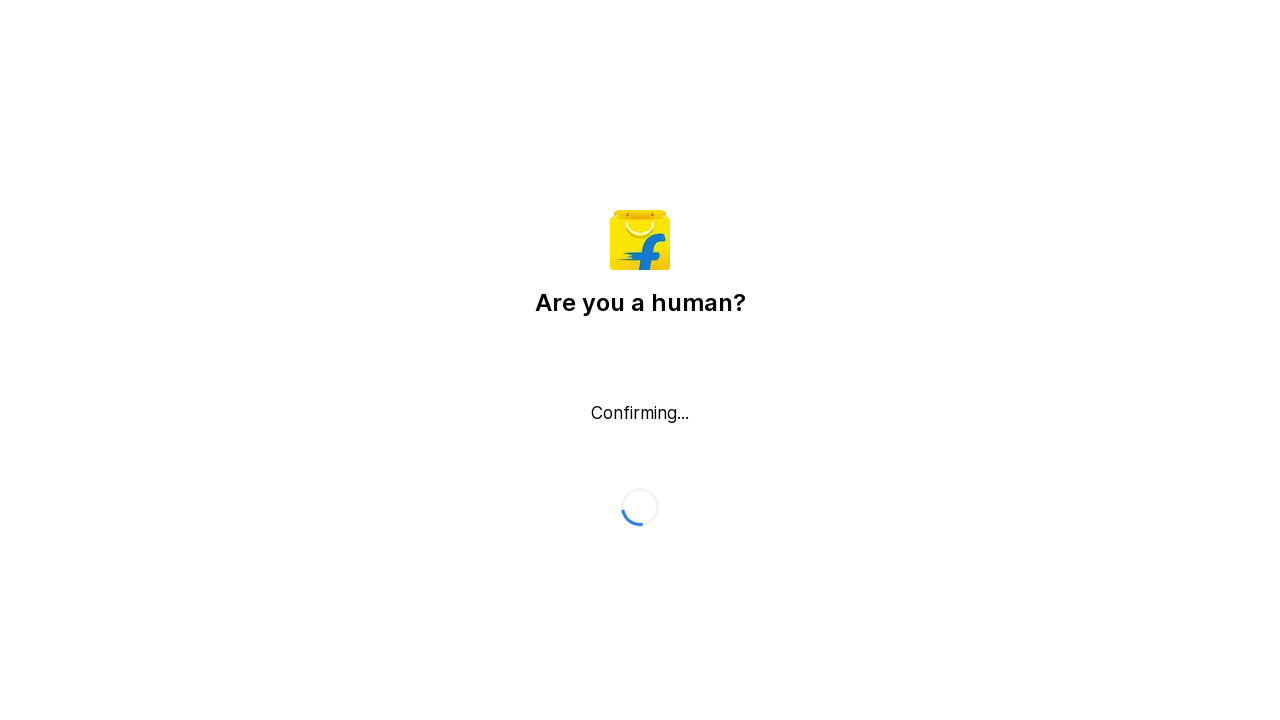

Navigated to Flipkart homepage
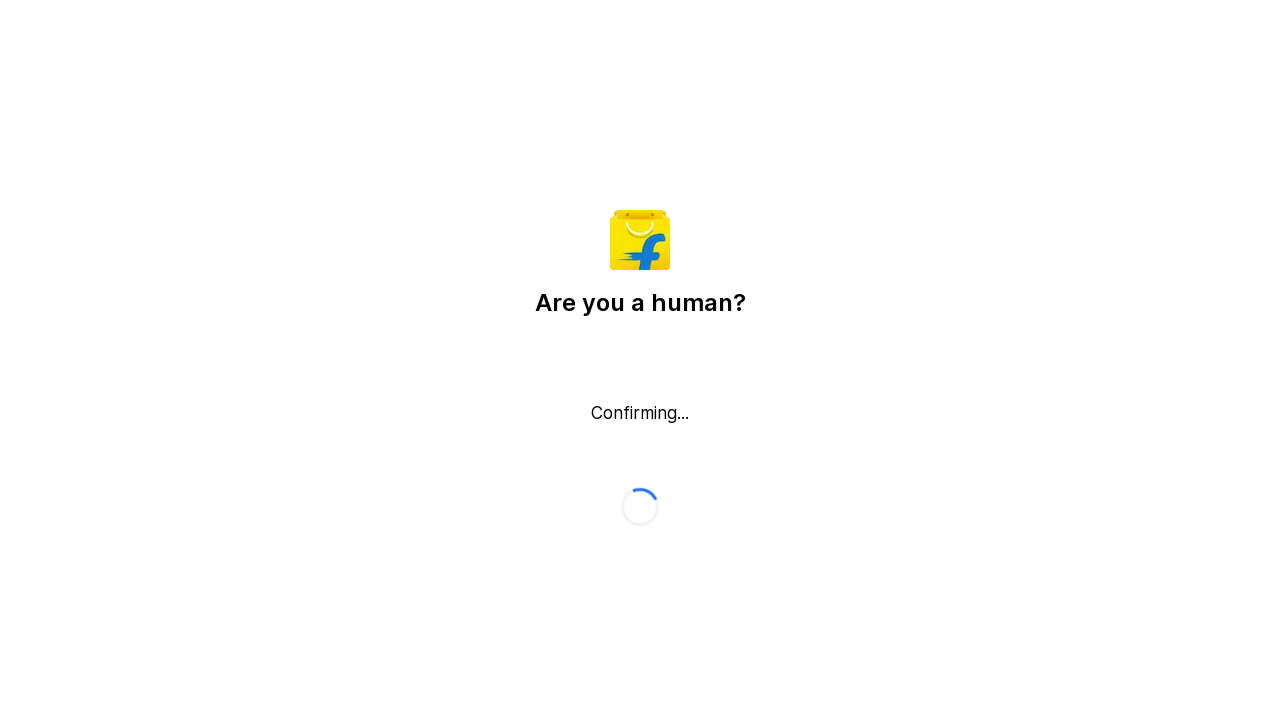

Maximized browser window
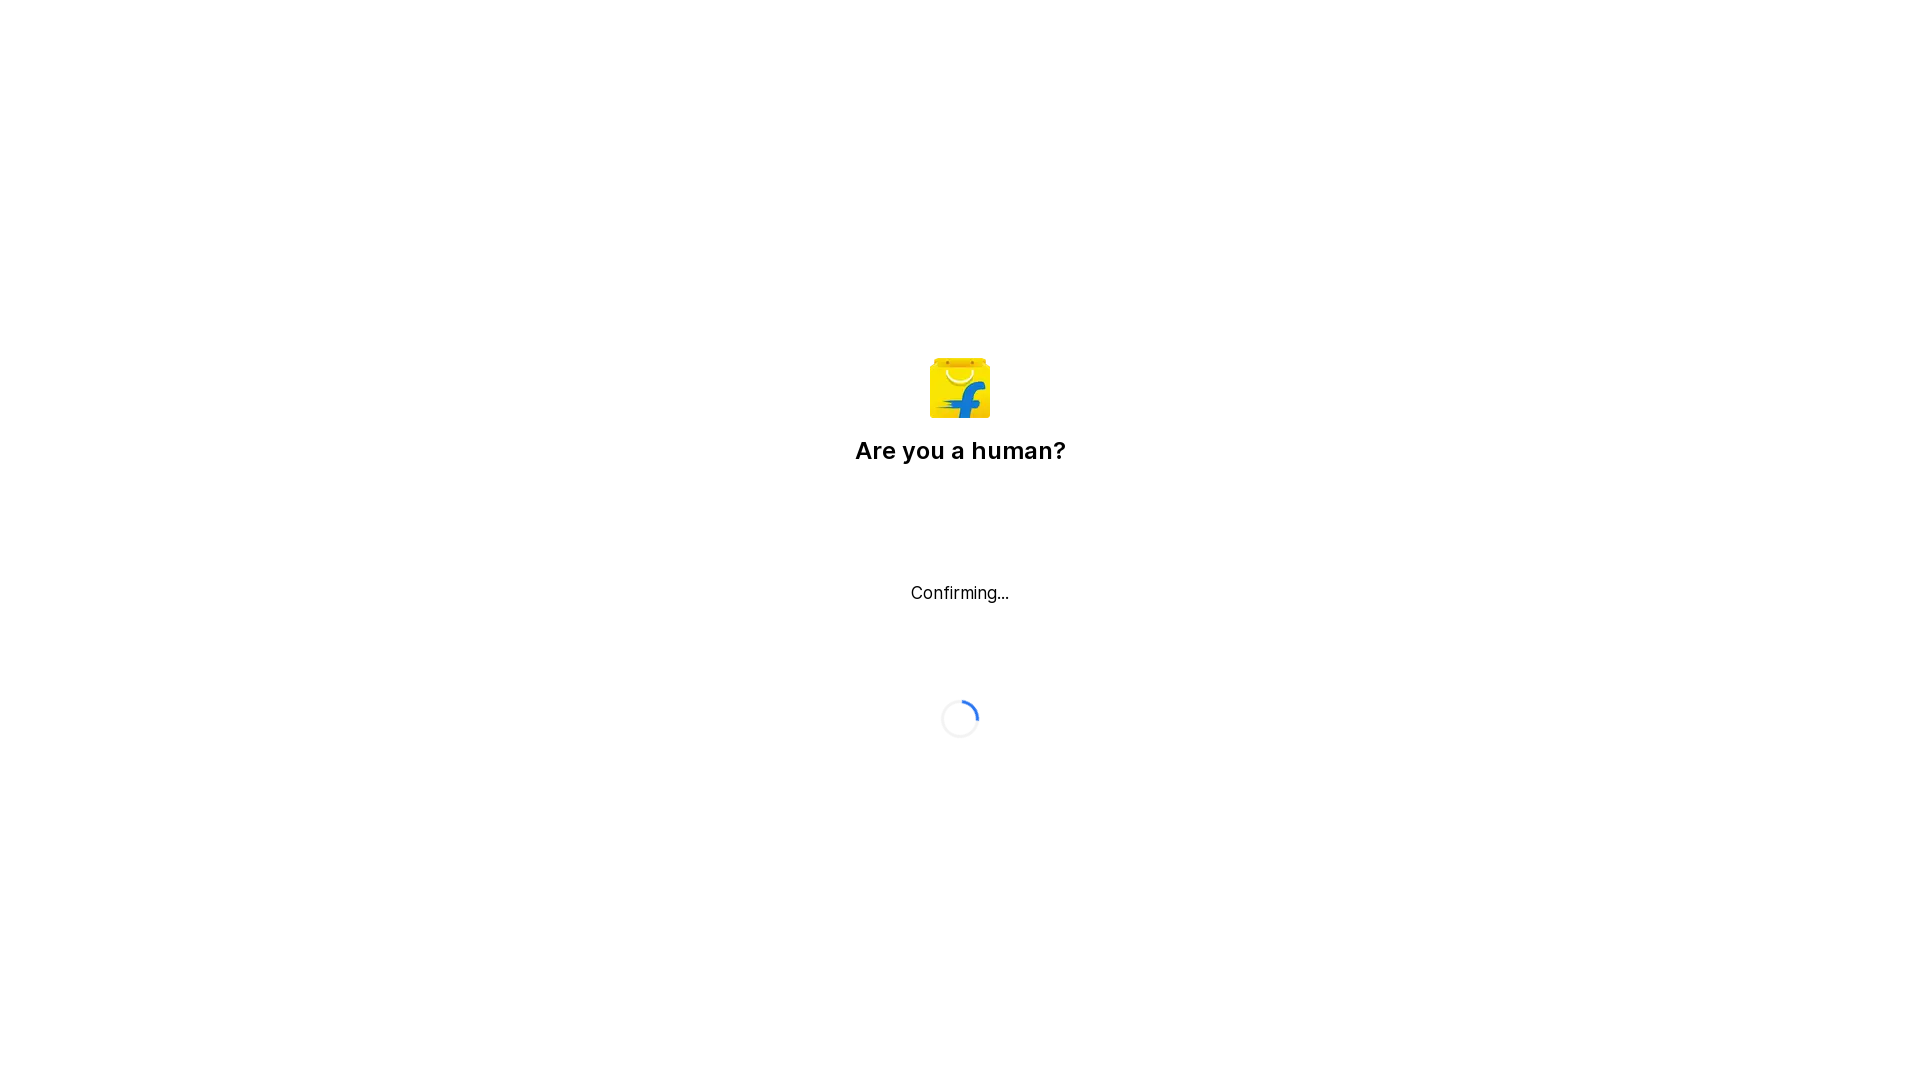

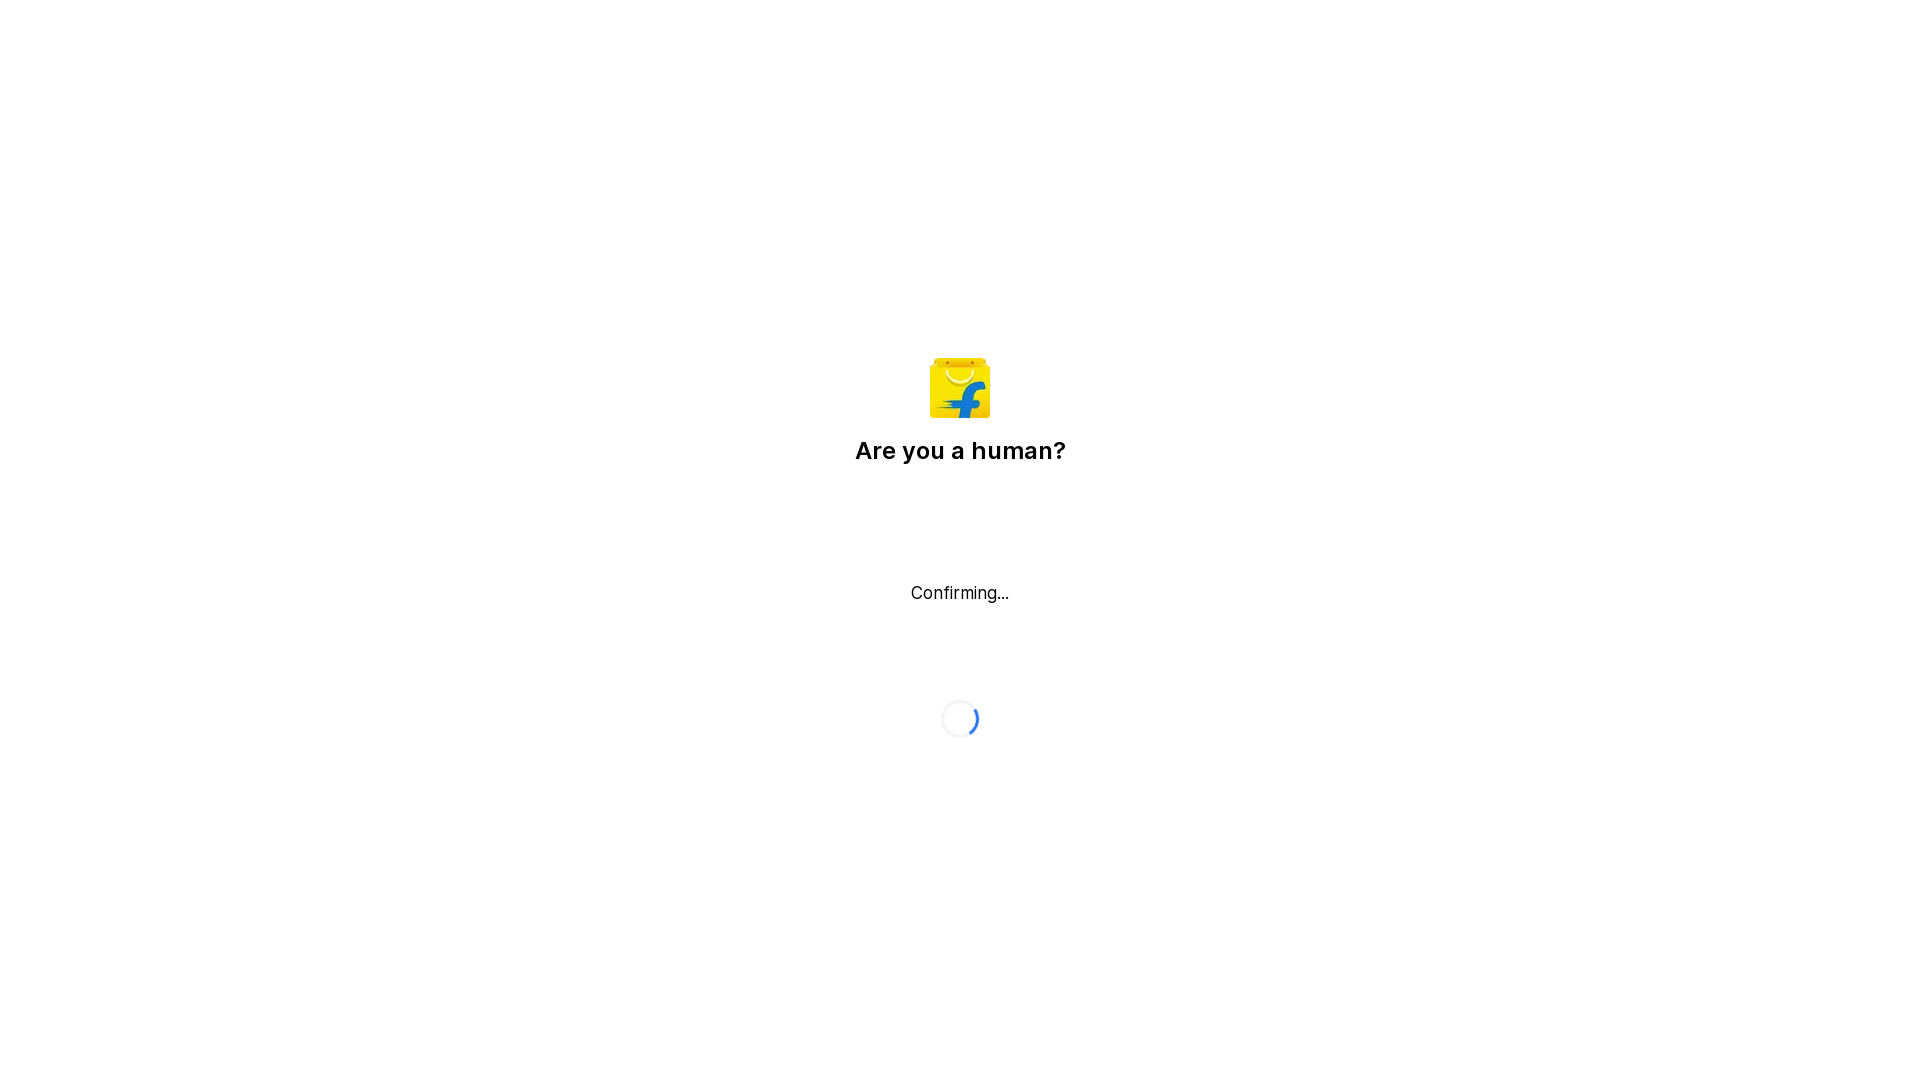